Tests browser navigation functionality by navigating to a page, then testing back, forward, and refresh operations

Starting URL: https://www.agoda.com/

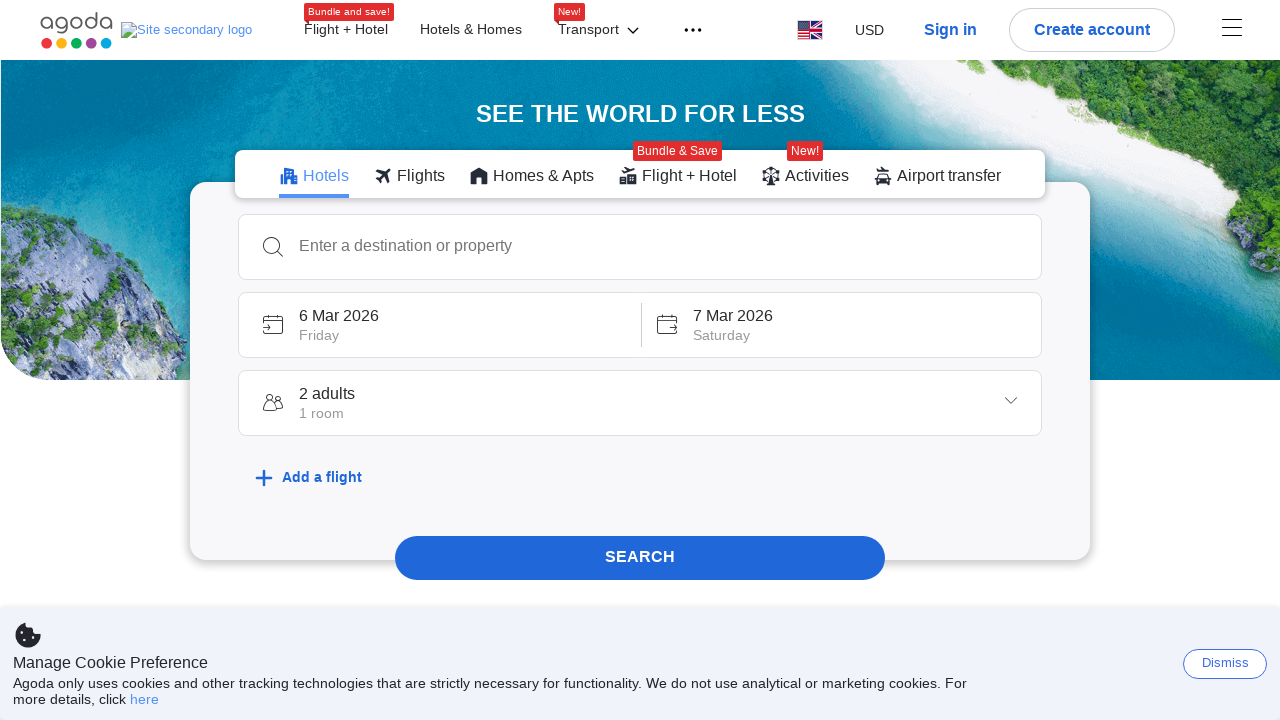

Navigated back in browser history
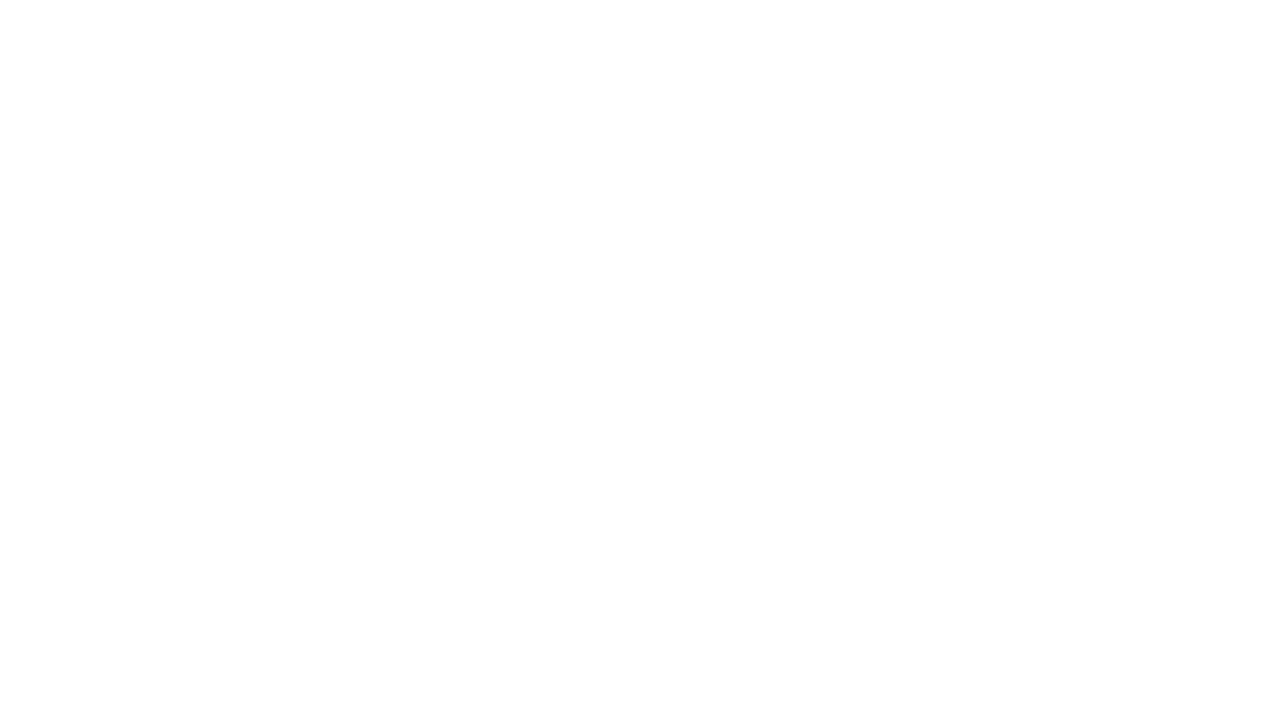

Navigated forward in browser history back to Agoda
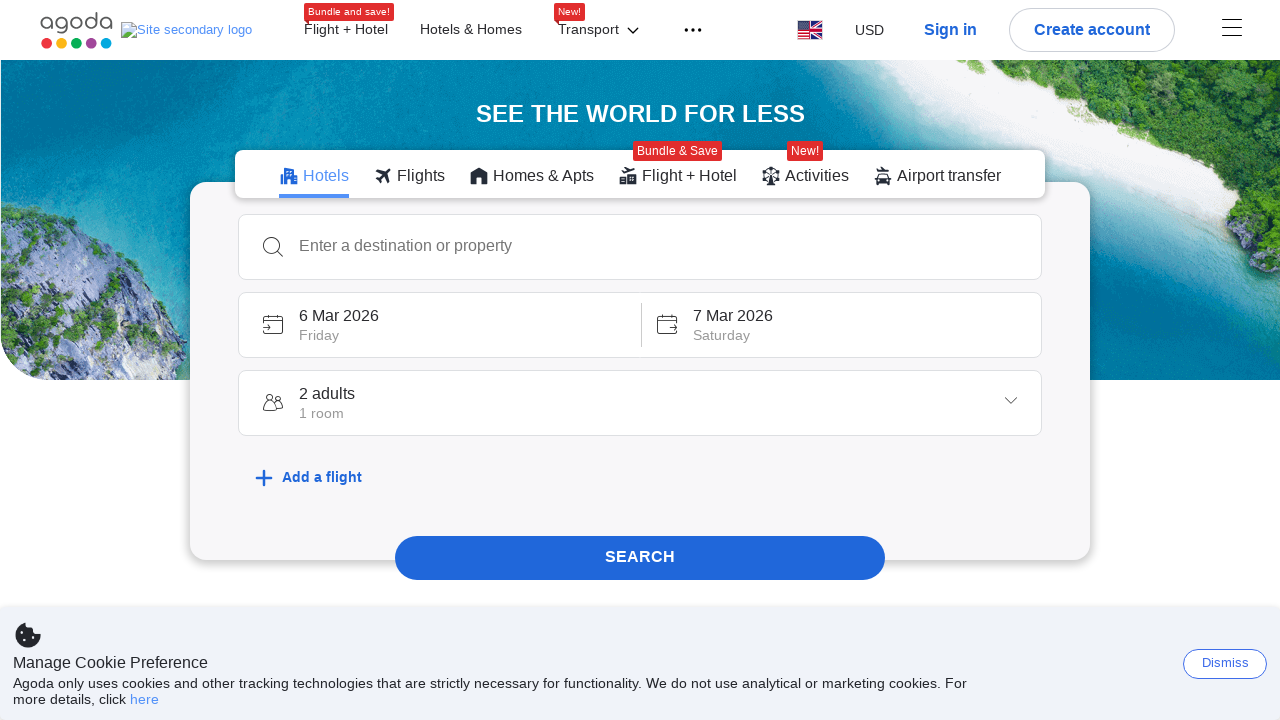

Refreshed the current page
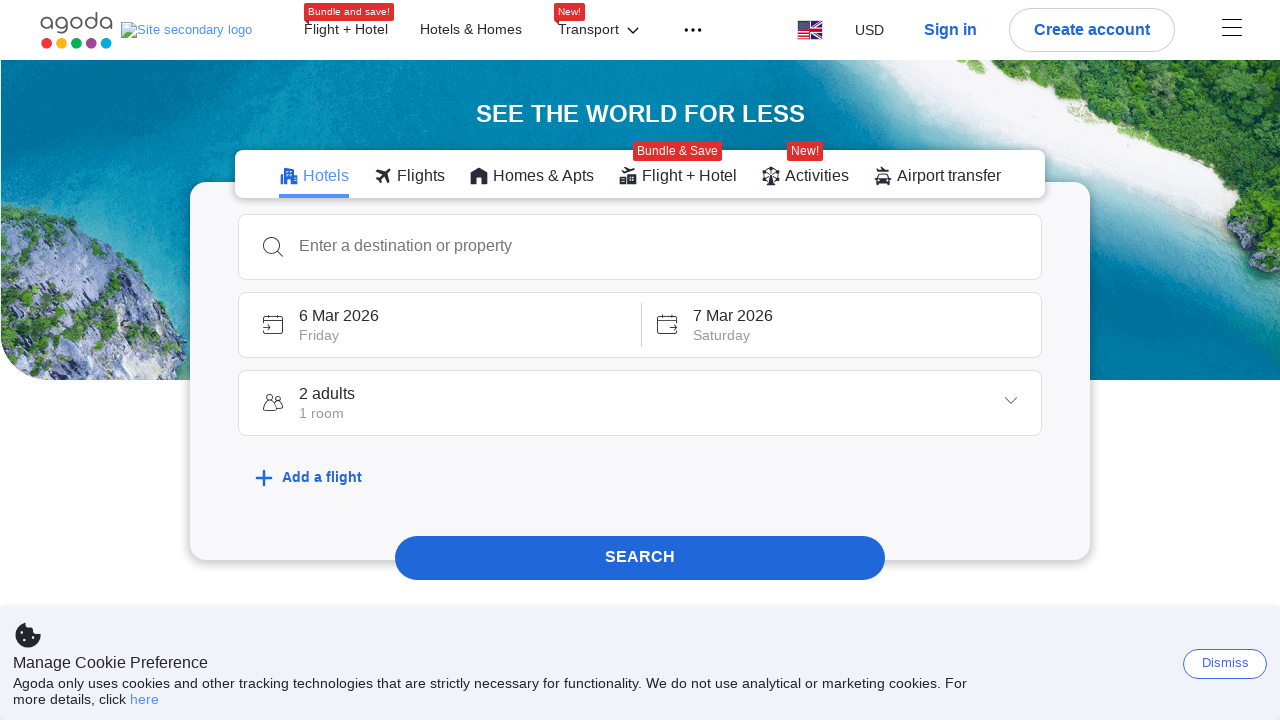

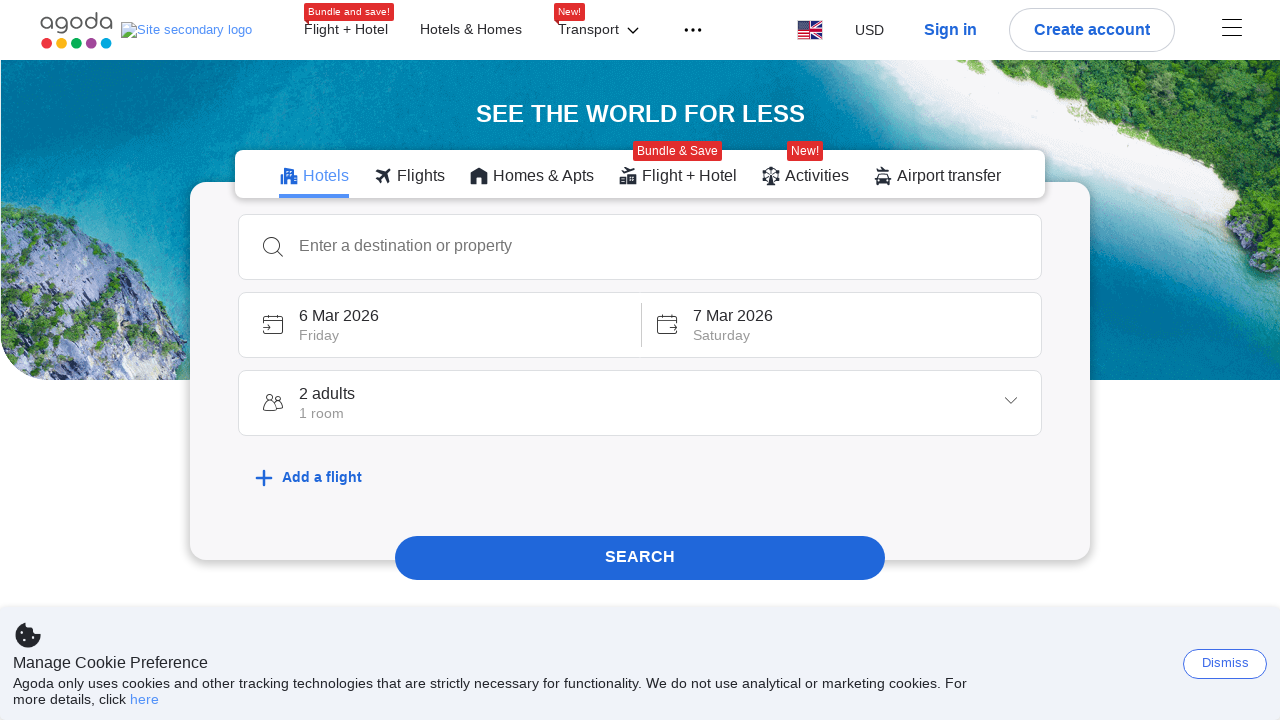